Tests keyboard key presses by sending the SPACE key to a target element and then using the Action Builder to send the LEFT arrow key, verifying the result text displays the correct key pressed each time.

Starting URL: http://the-internet.herokuapp.com/key_presses

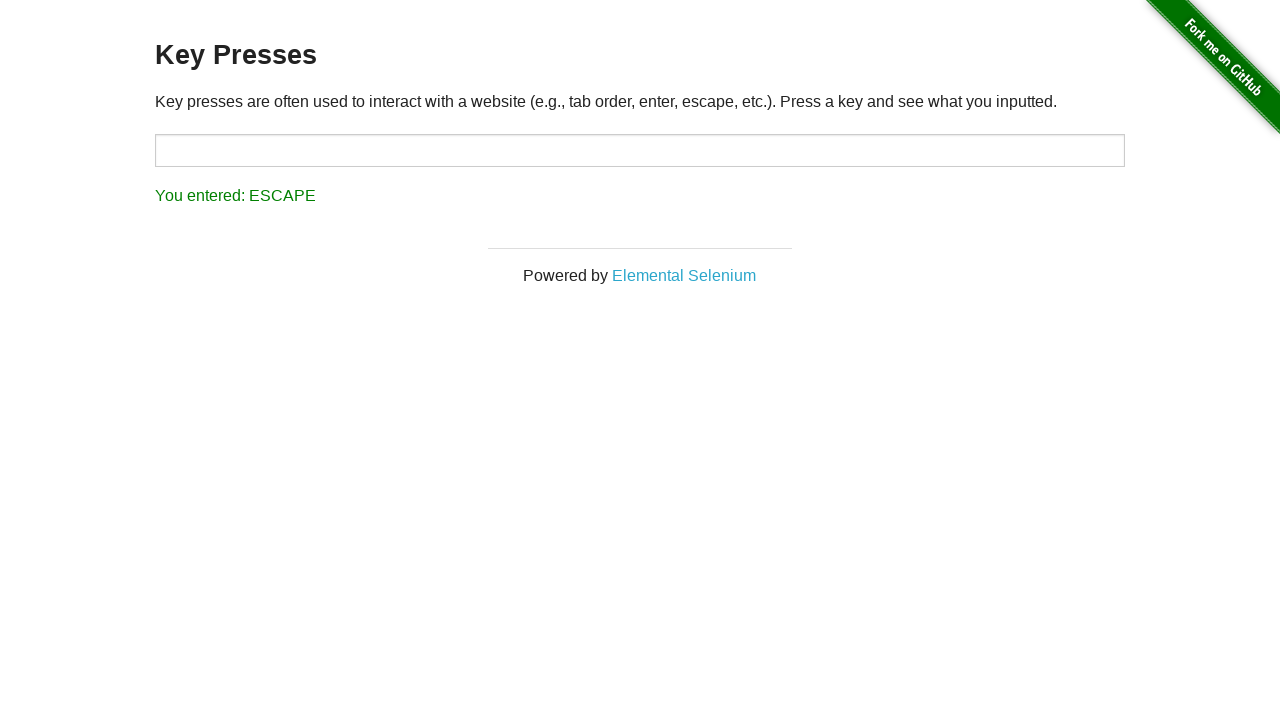

Sent SPACE key to target element on #target
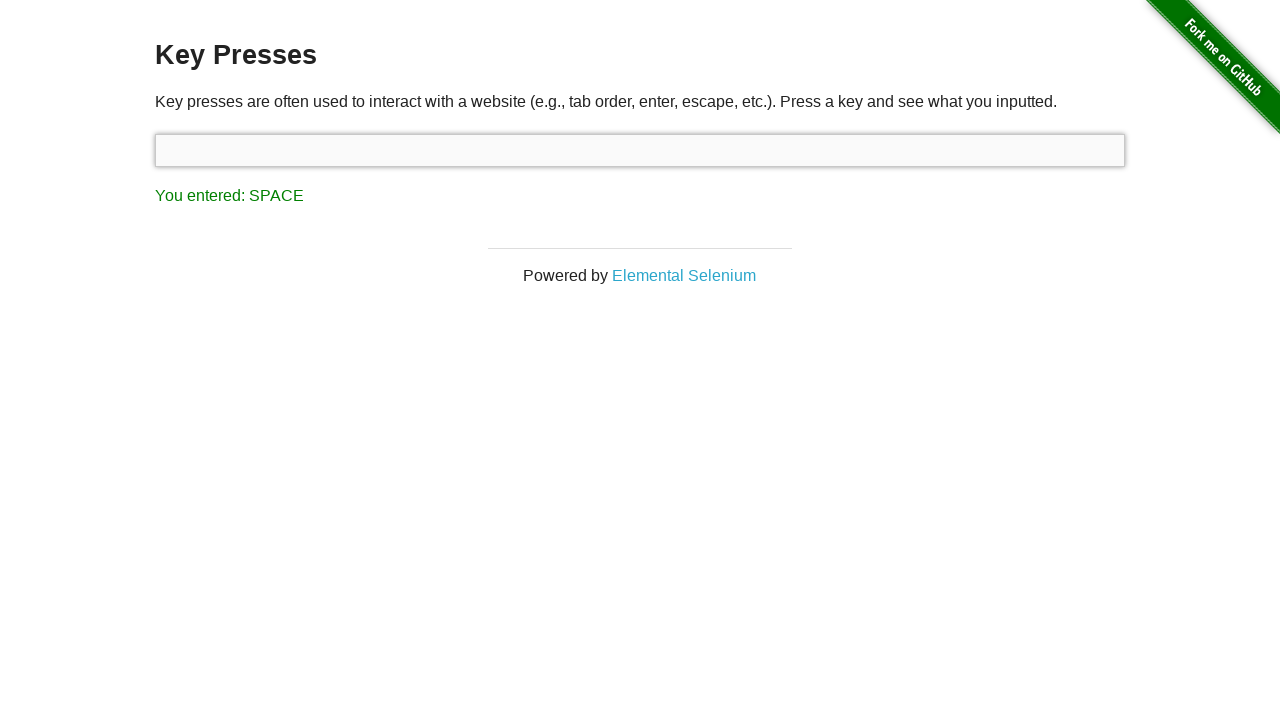

Result element loaded after SPACE key press
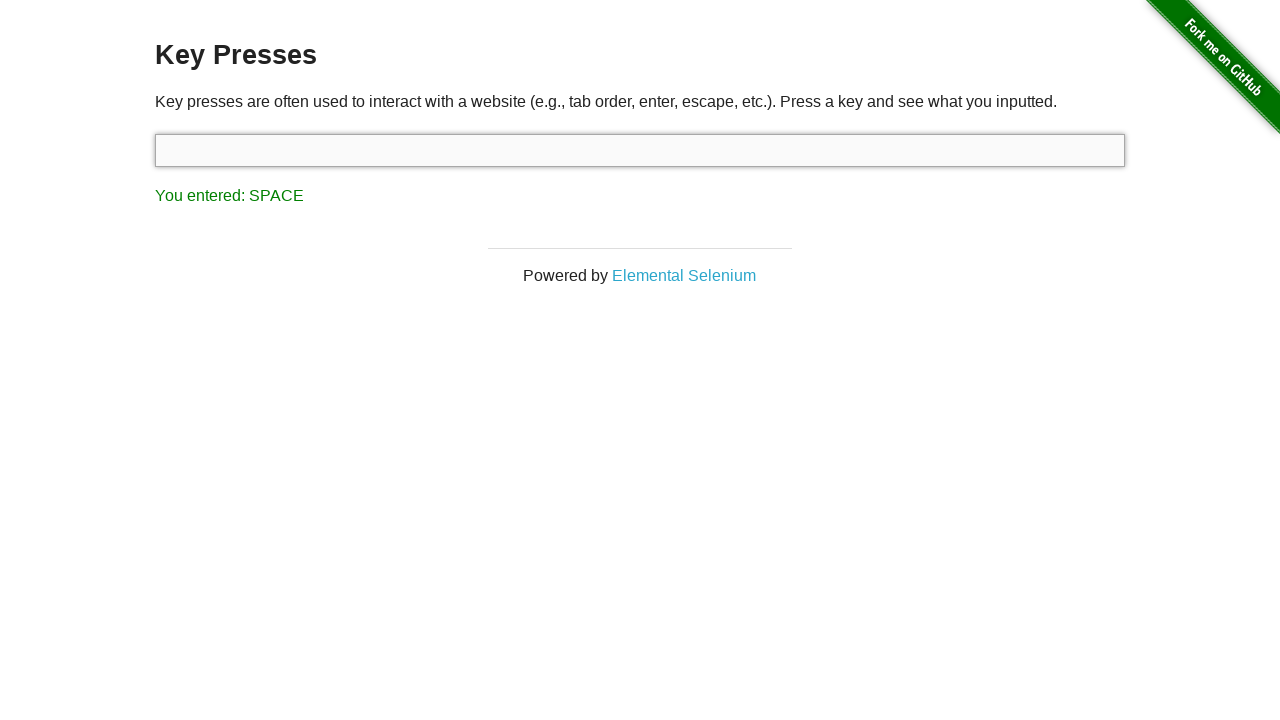

Retrieved result text from element
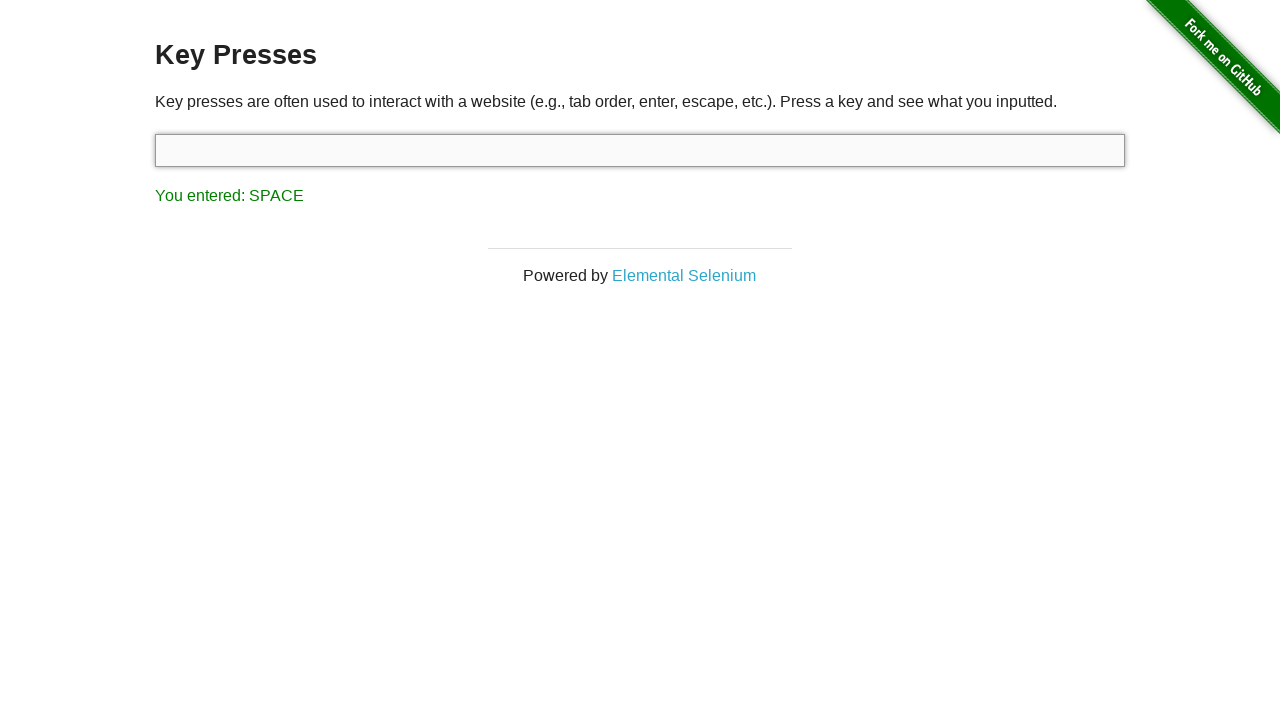

Verified SPACE key was correctly registered - assertion passed
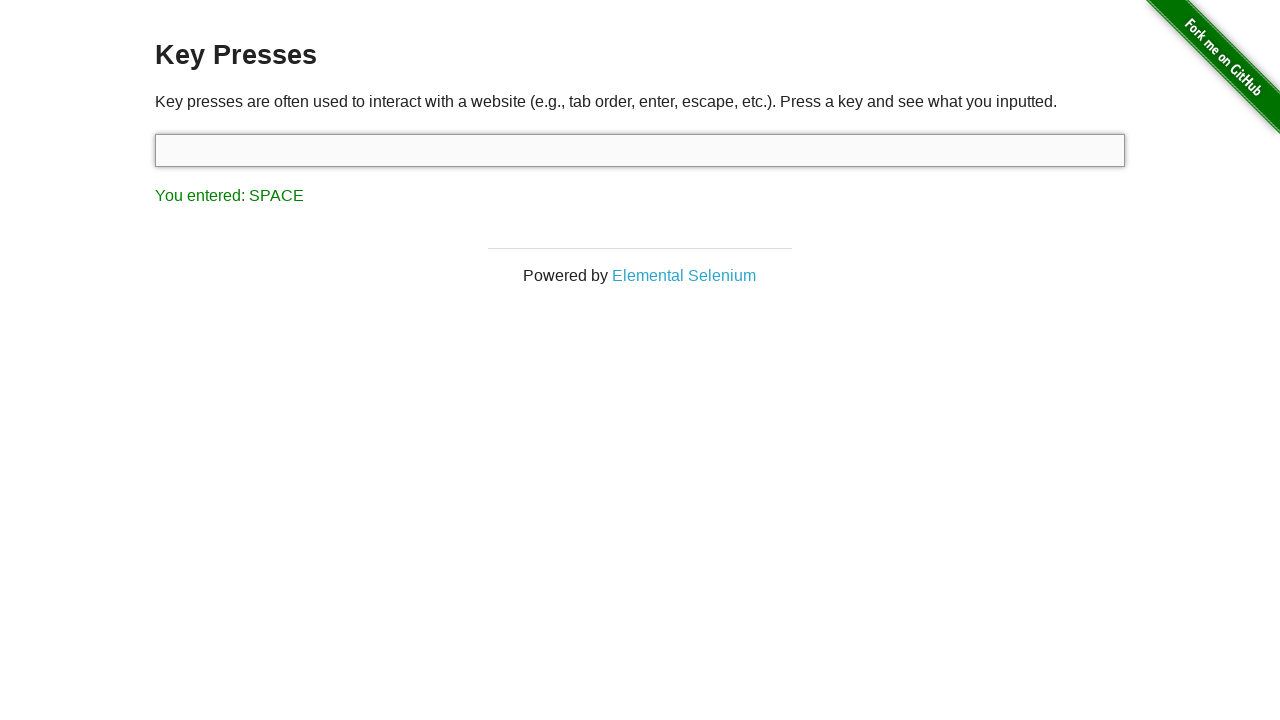

Sent LEFT arrow key to currently focused element
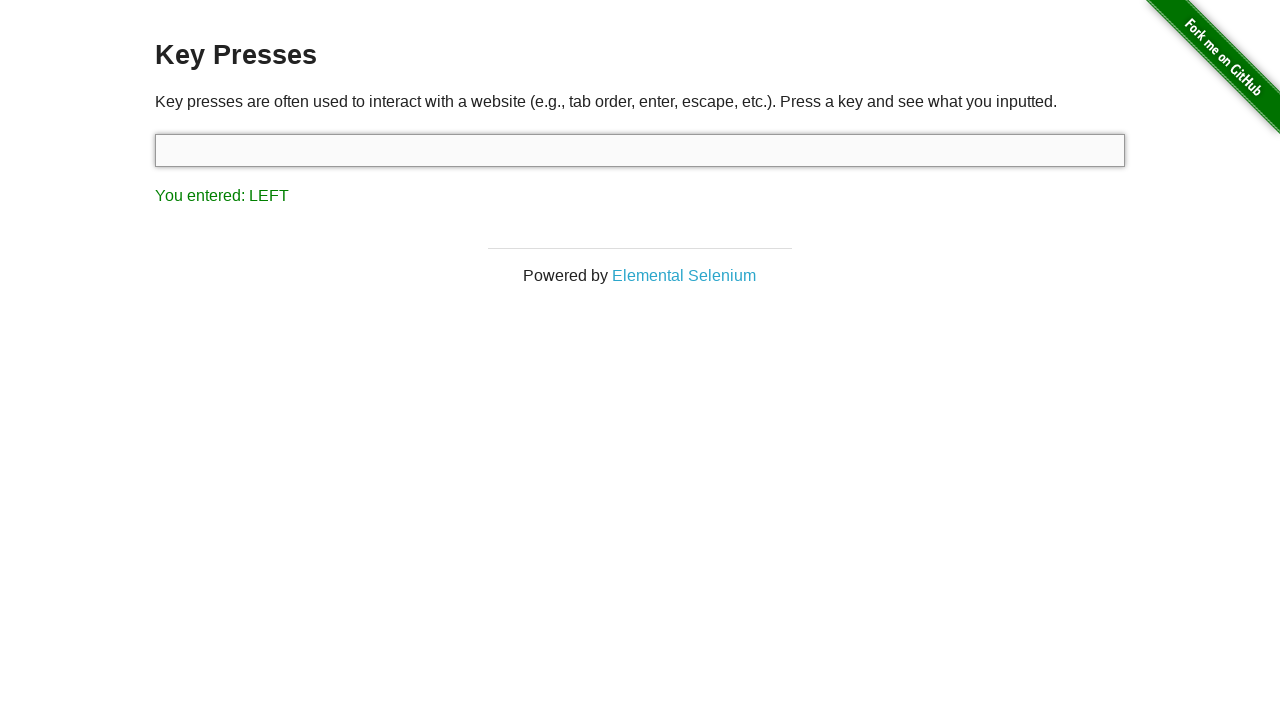

Retrieved result text from element after LEFT arrow key press
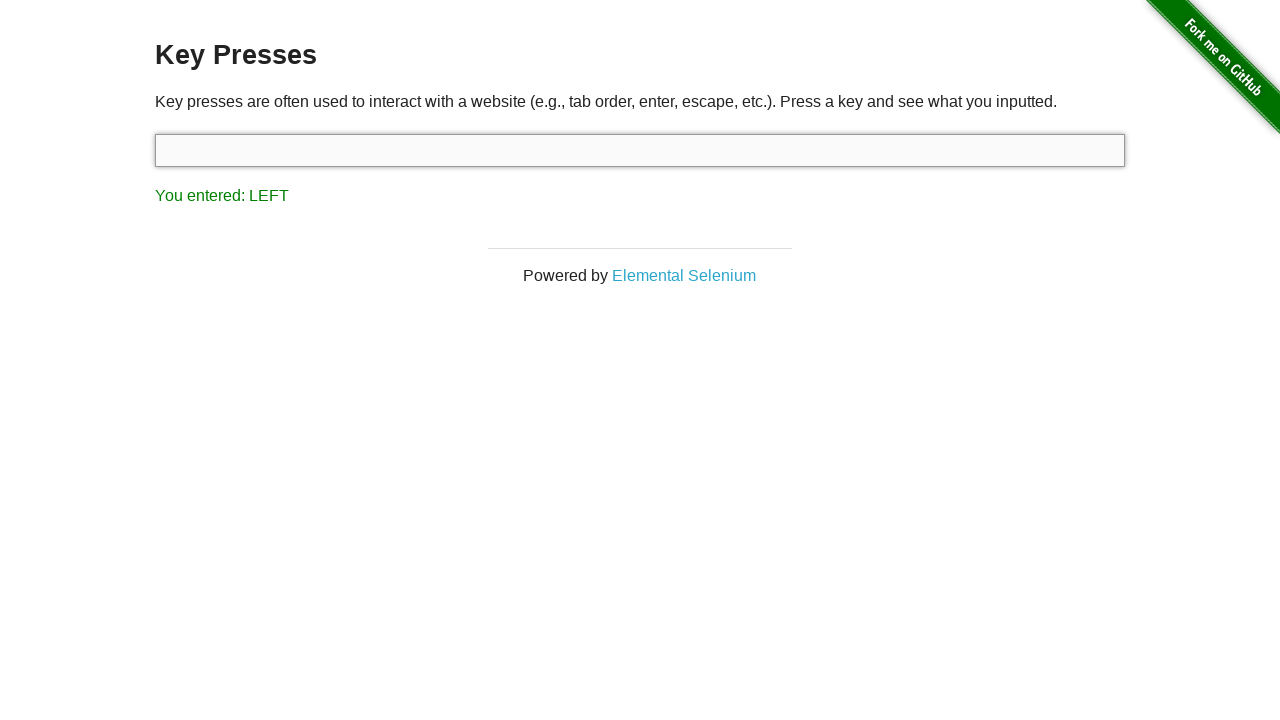

Verified LEFT arrow key was correctly registered - assertion passed
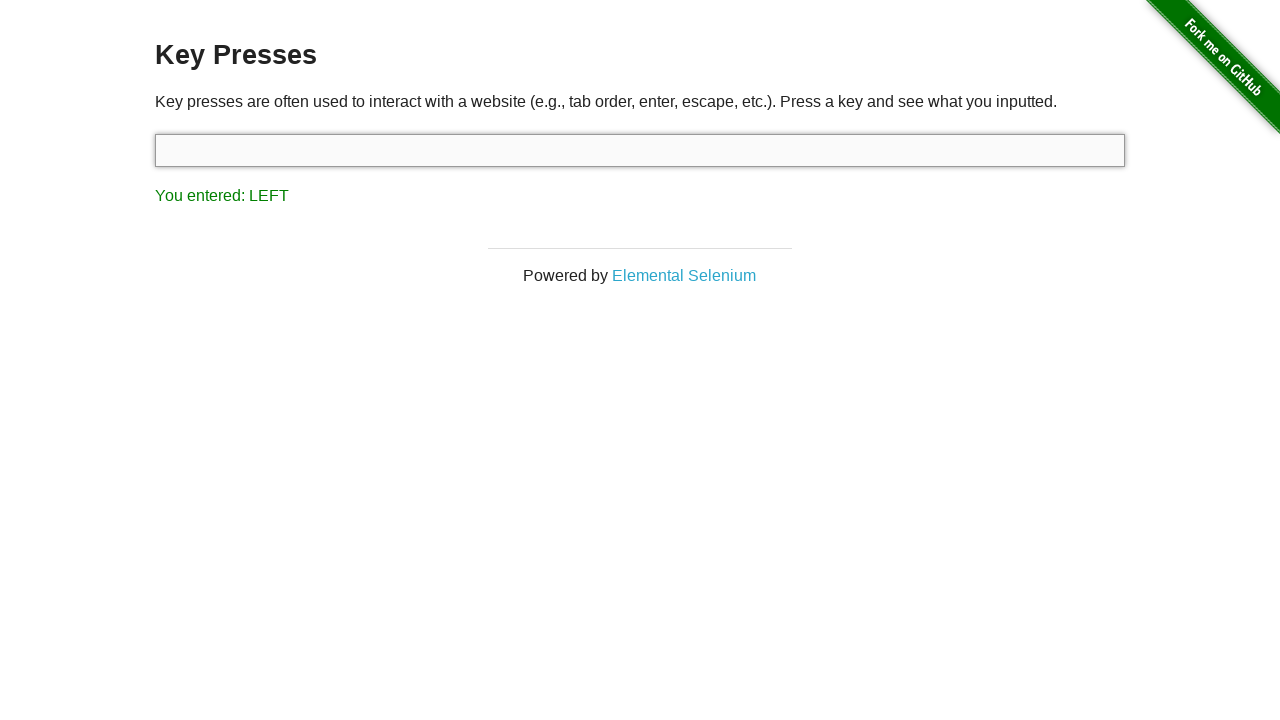

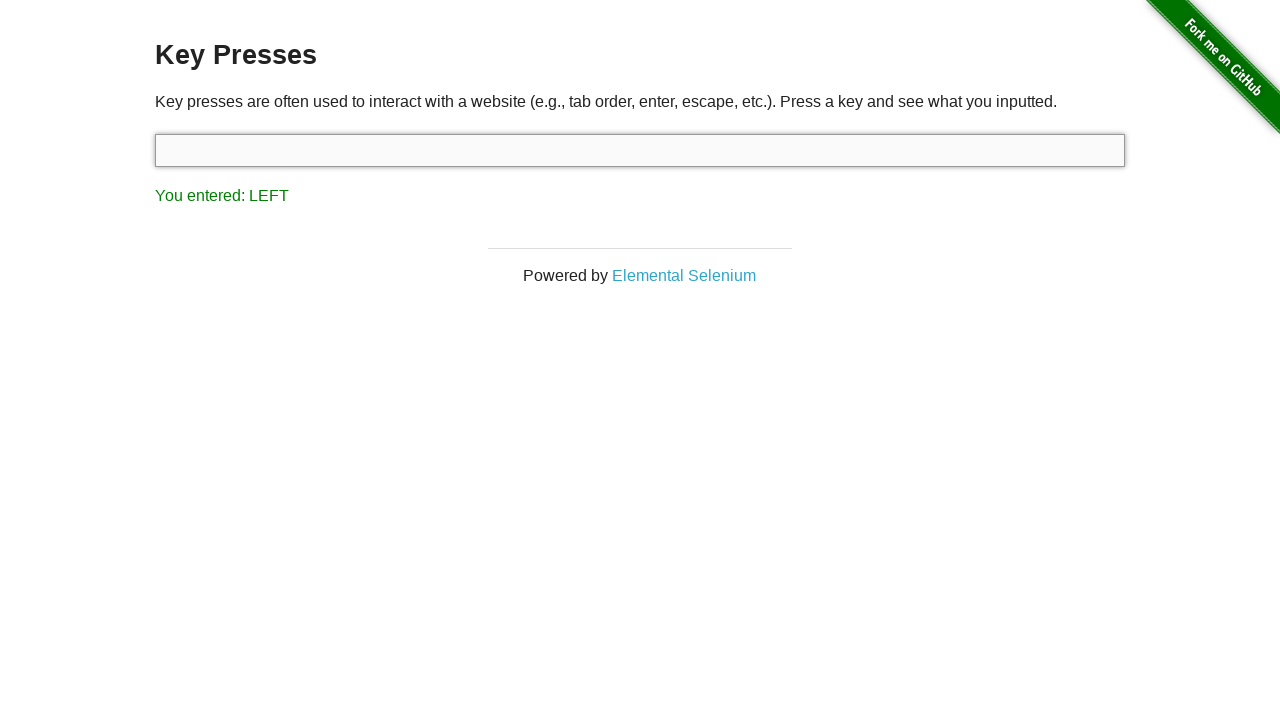